Tests clicking the info button on the buttons page

Starting URL: https://formy-project.herokuapp.com/buttons

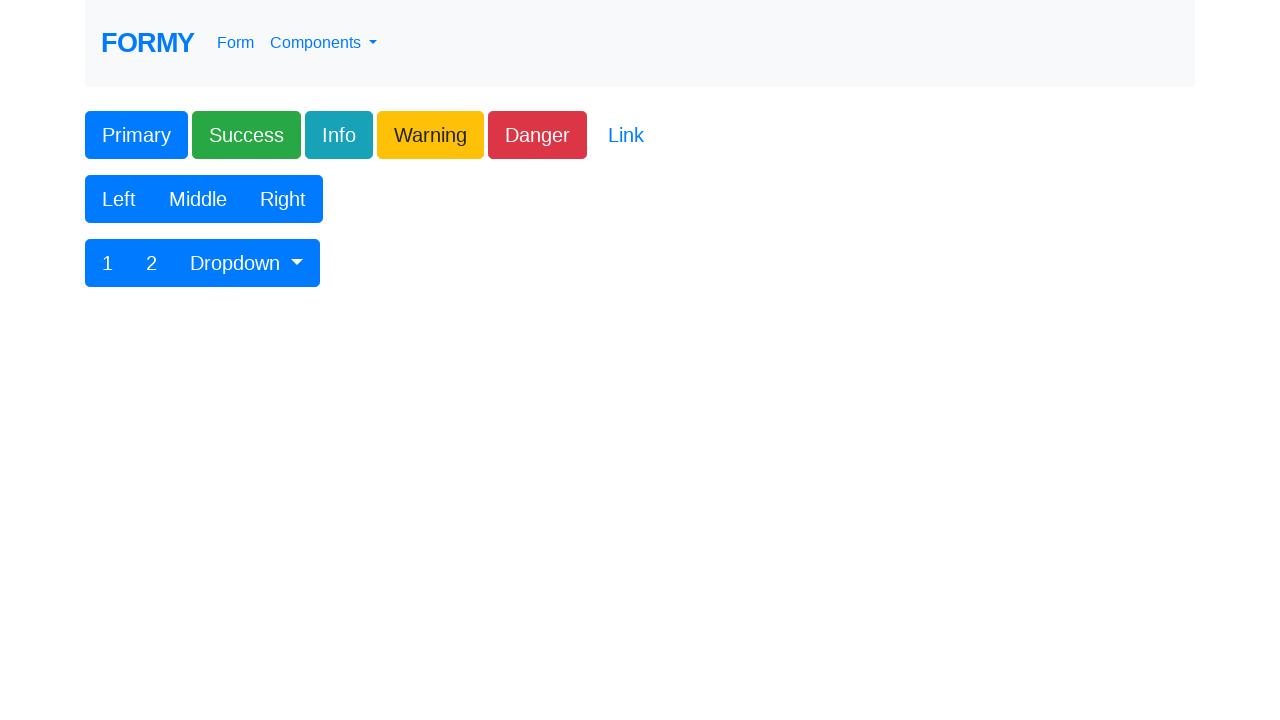

Navigated to buttons page
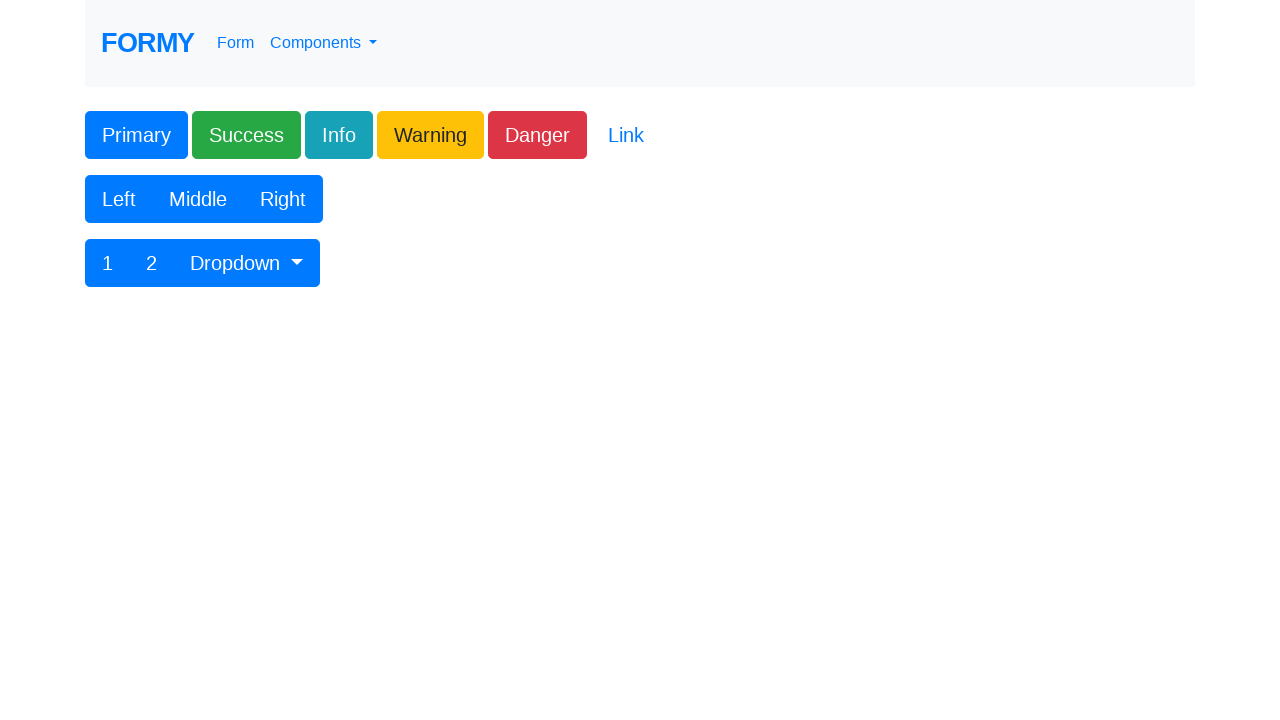

Clicked the info button at (339, 135) on xpath=//form//button[@class='btn btn-lg btn-info']
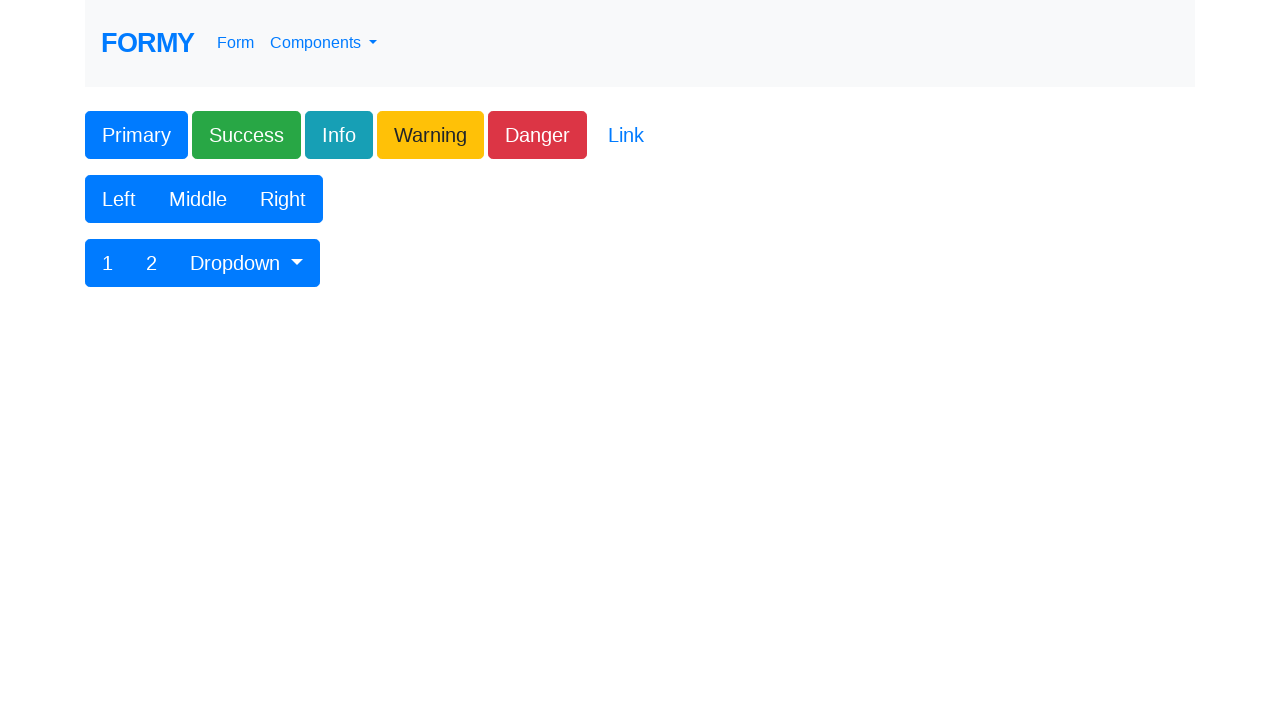

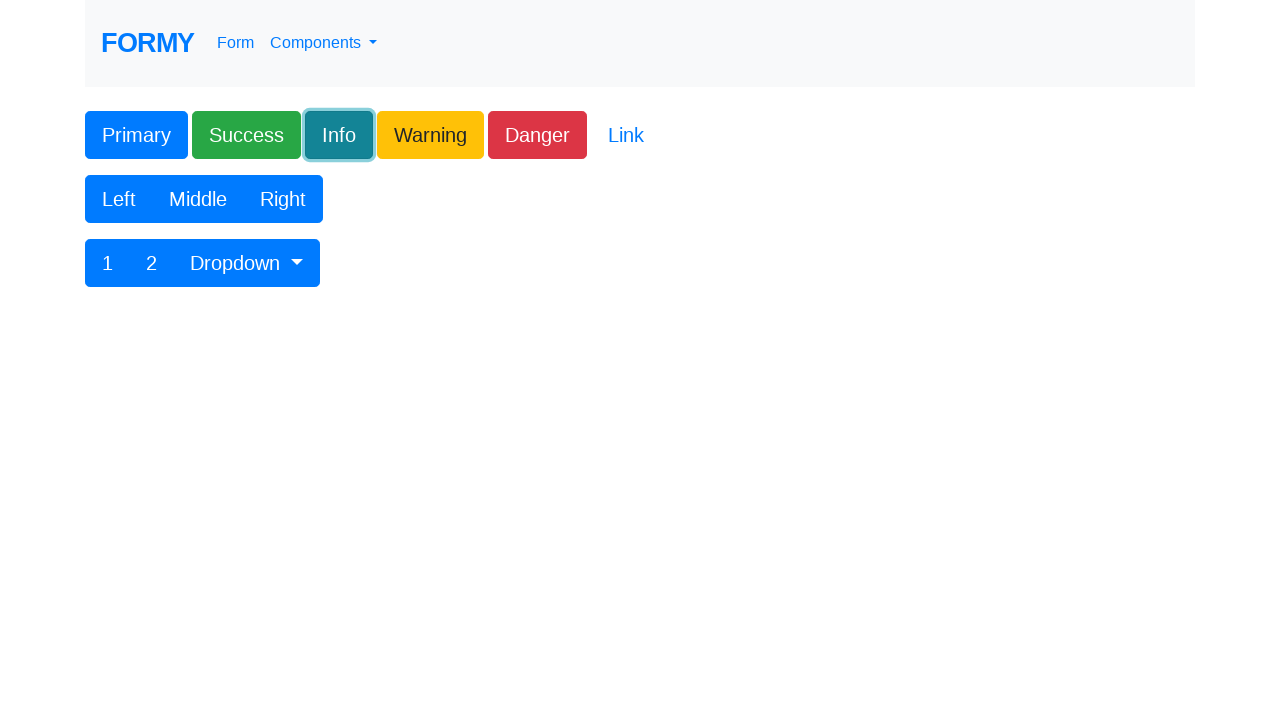